Tests JavaScript alert handling by triggering different alert types and interacting with them including accepting, dismissing, and sending text to prompt alerts

Starting URL: https://www.hyrtutorials.com/p/alertsdemo.html

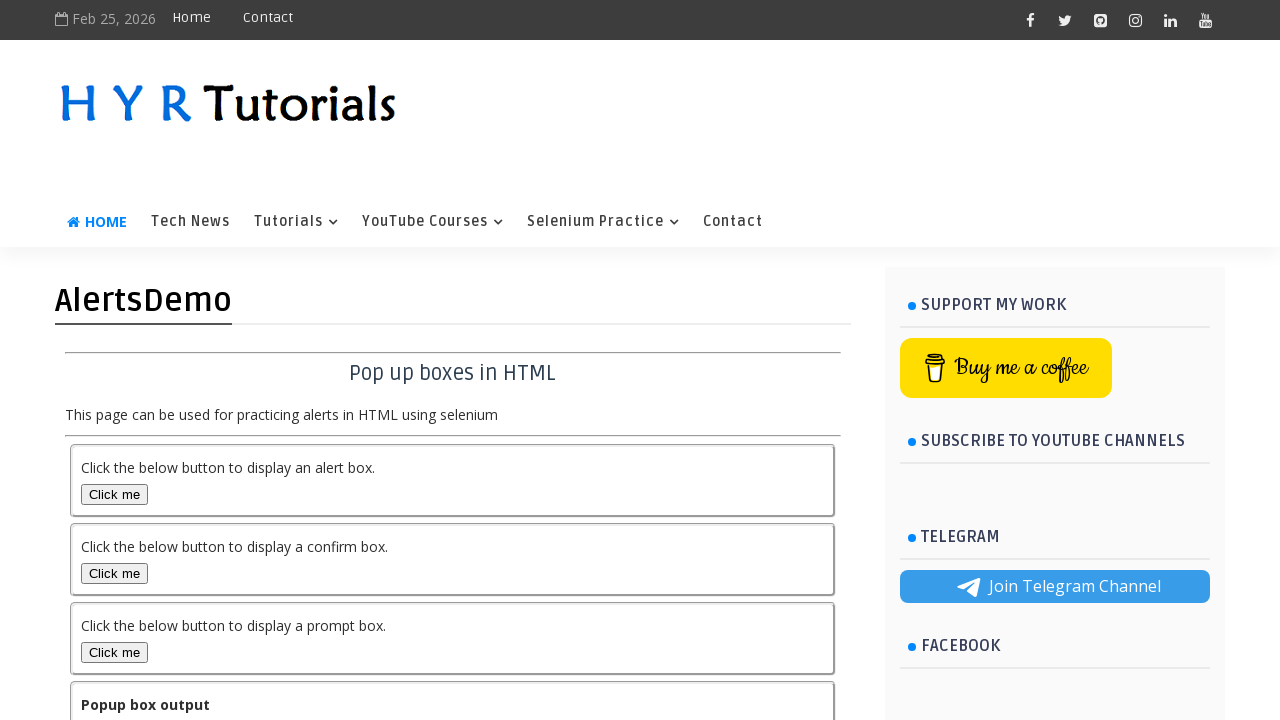

Clicked first alert button at (114, 494) on xpath=(//button[contains(text(),'Click me')])[1]
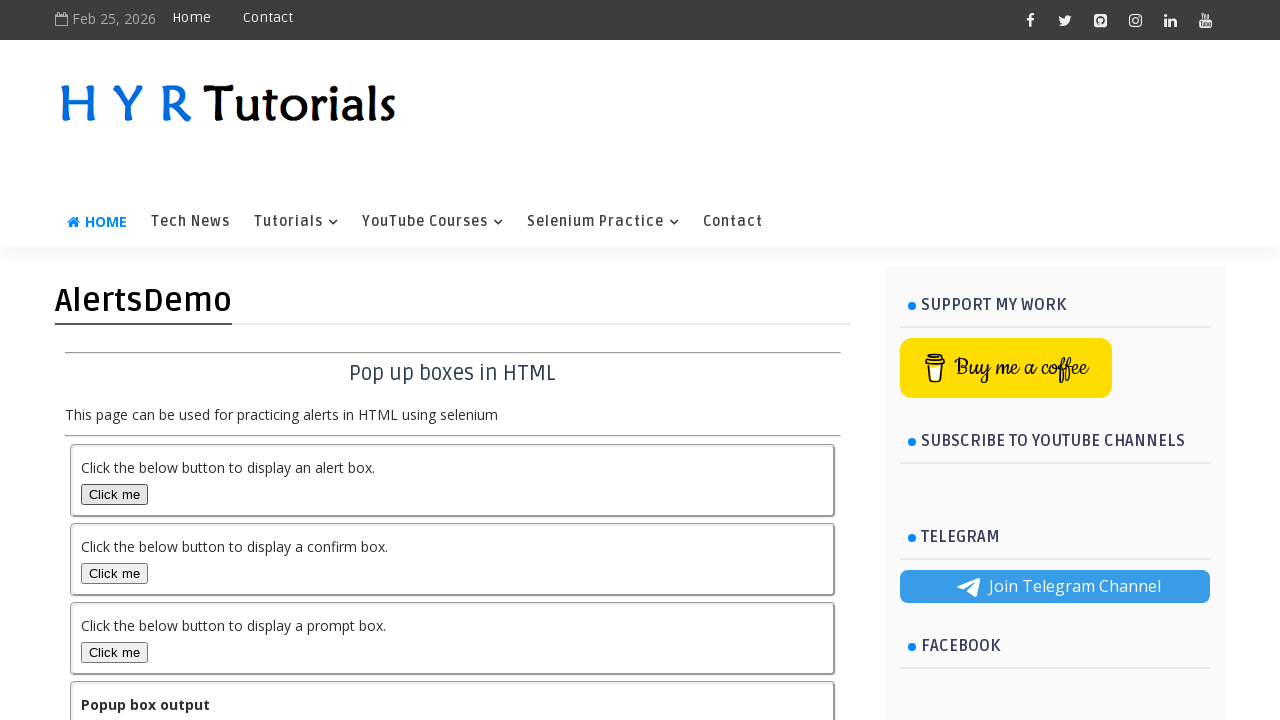

Set up dialog handler to accept alerts
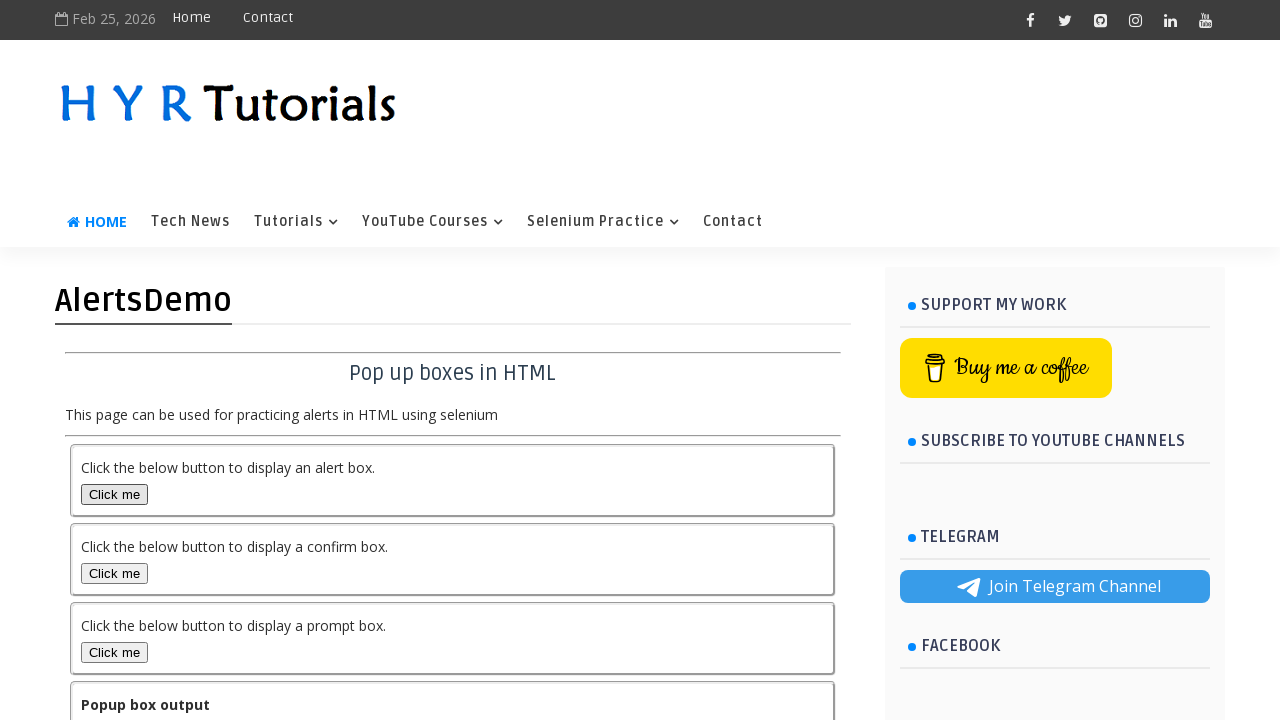

Clicked second alert button at (114, 573) on xpath=(//button[contains(text(),'Click me')])[2]
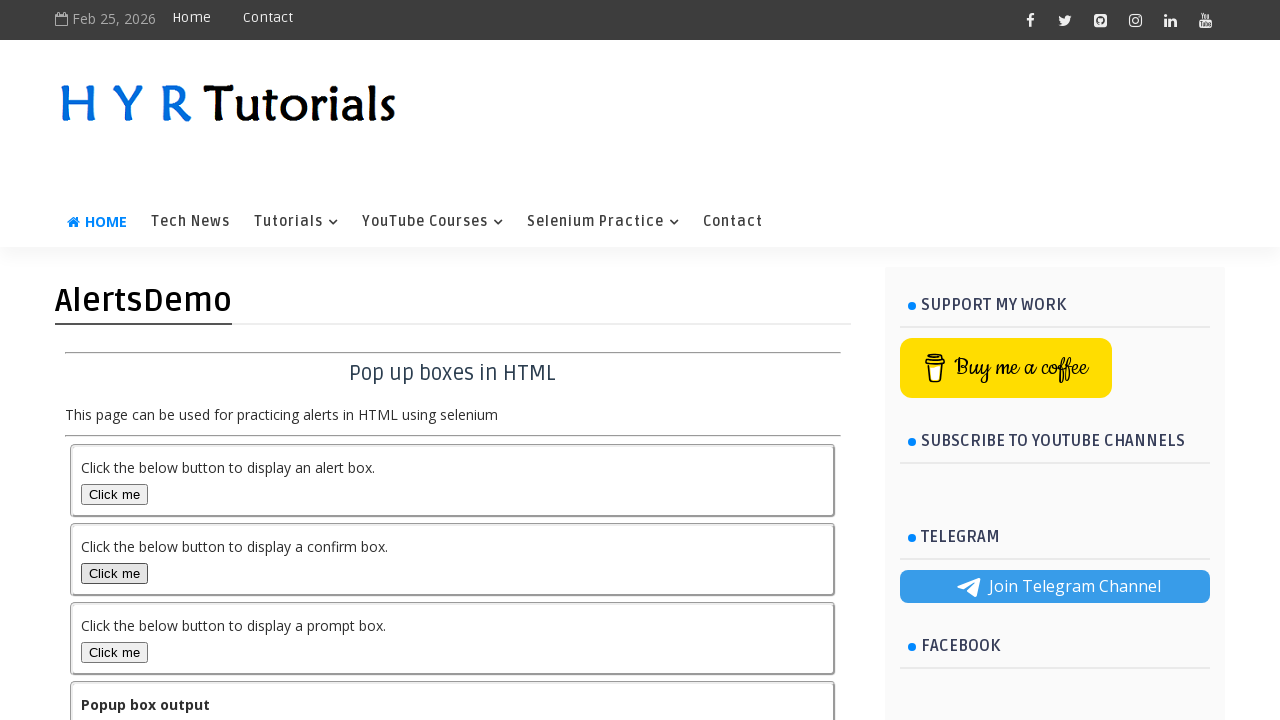

Set up dialog handler to dismiss confirmation alert
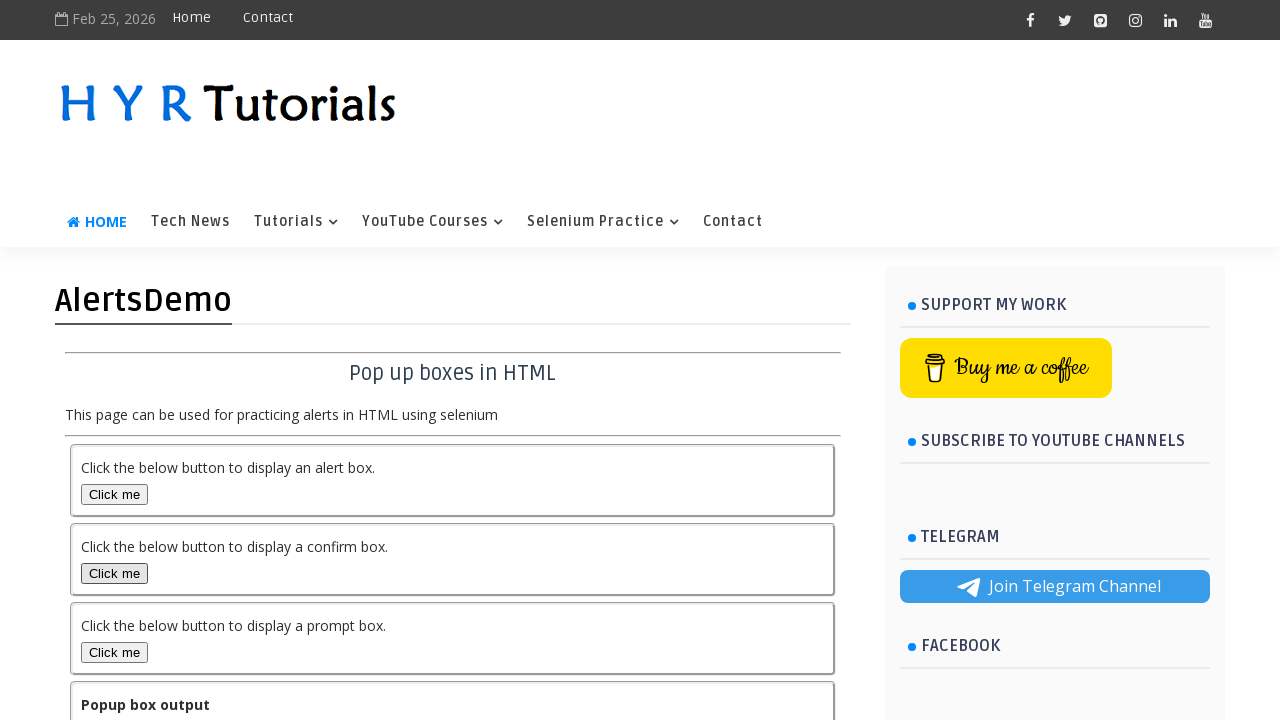

Clicked third alert button (prompt) at (114, 652) on xpath=(//button[contains(text(),'Click me')])[3]
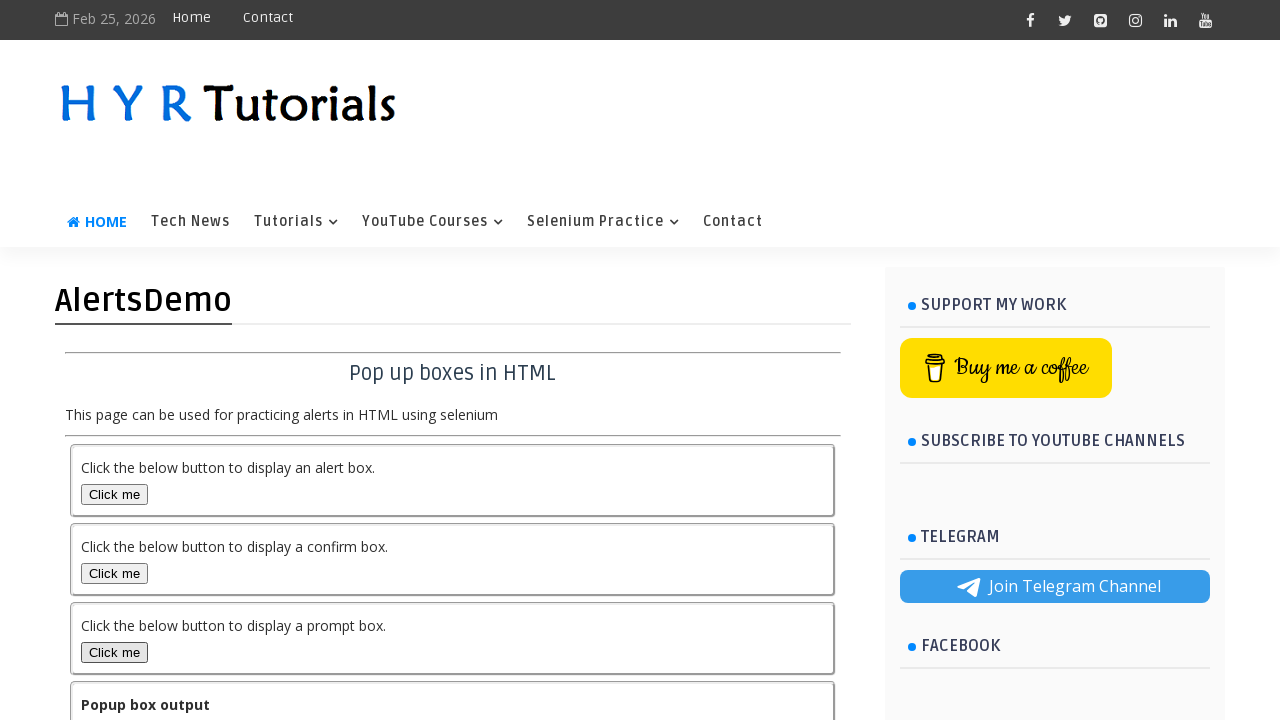

Set up dialog handler to accept prompt with text input 'Arvind'
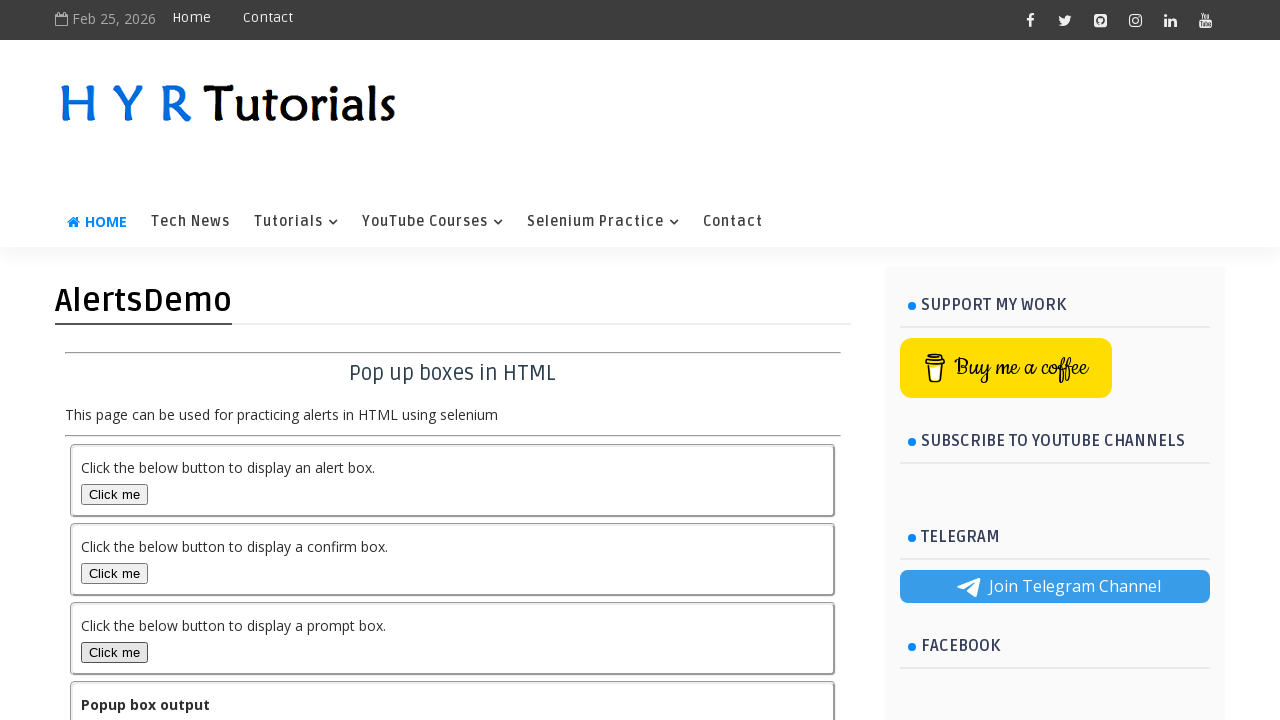

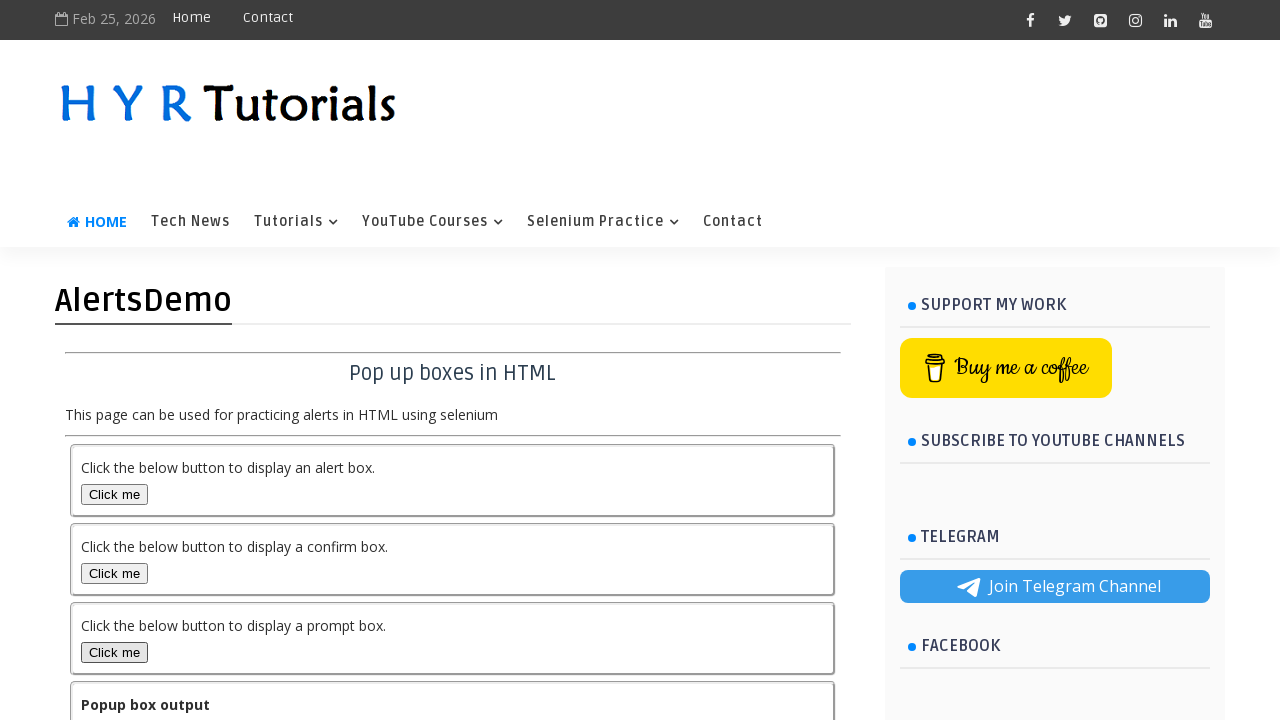